Tests filtering to display only active (incomplete) items

Starting URL: https://demo.playwright.dev/todomvc

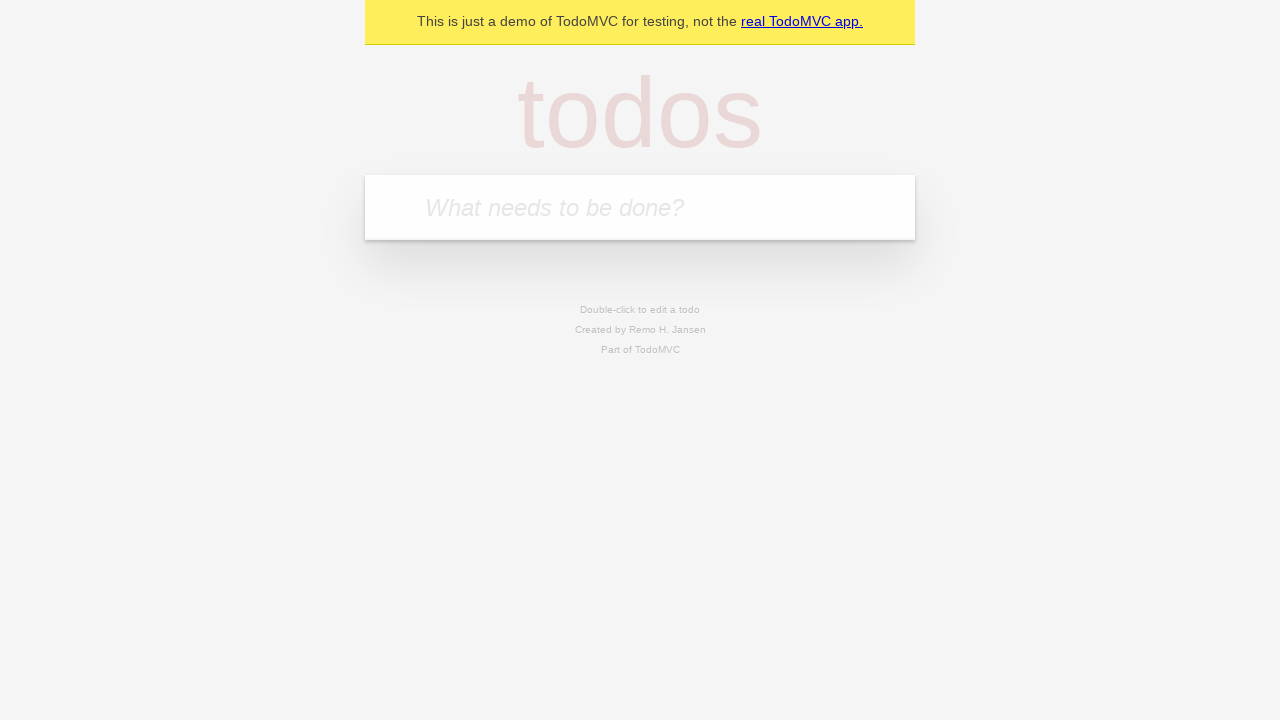

Filled todo input with 'buy some cheese' on internal:attr=[placeholder="What needs to be done?"i]
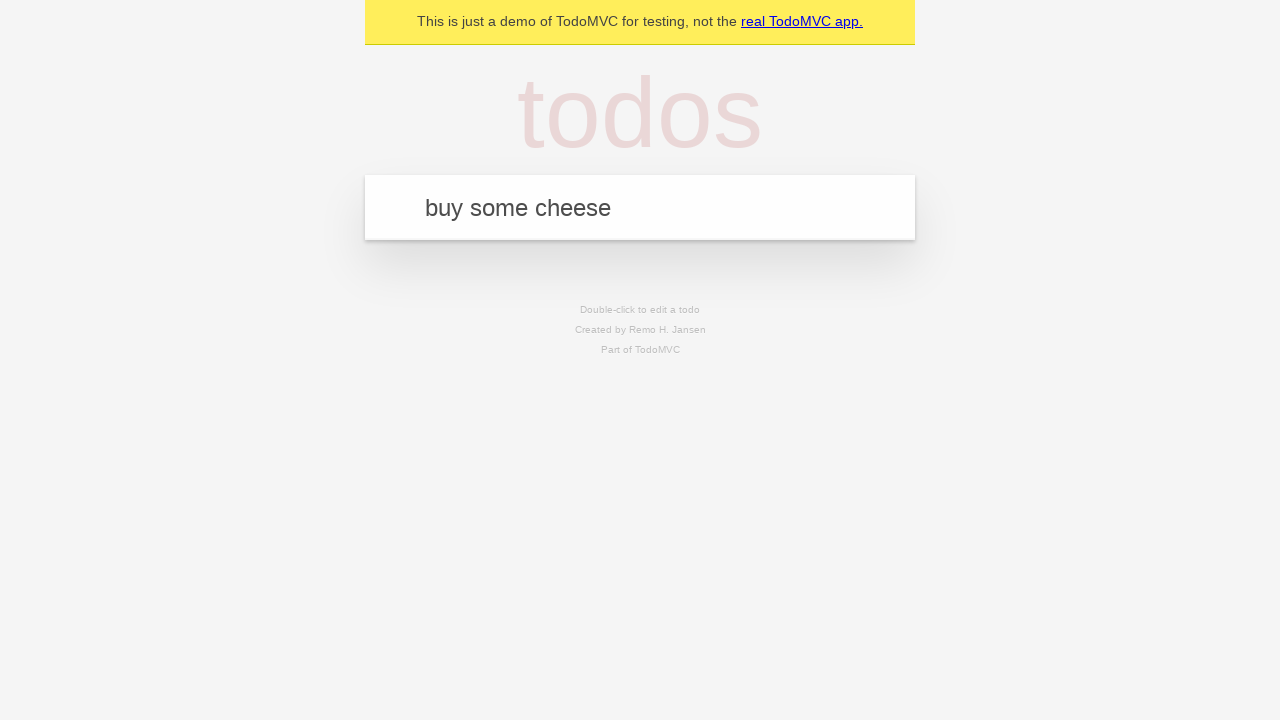

Pressed Enter to add 'buy some cheese' to the todo list on internal:attr=[placeholder="What needs to be done?"i]
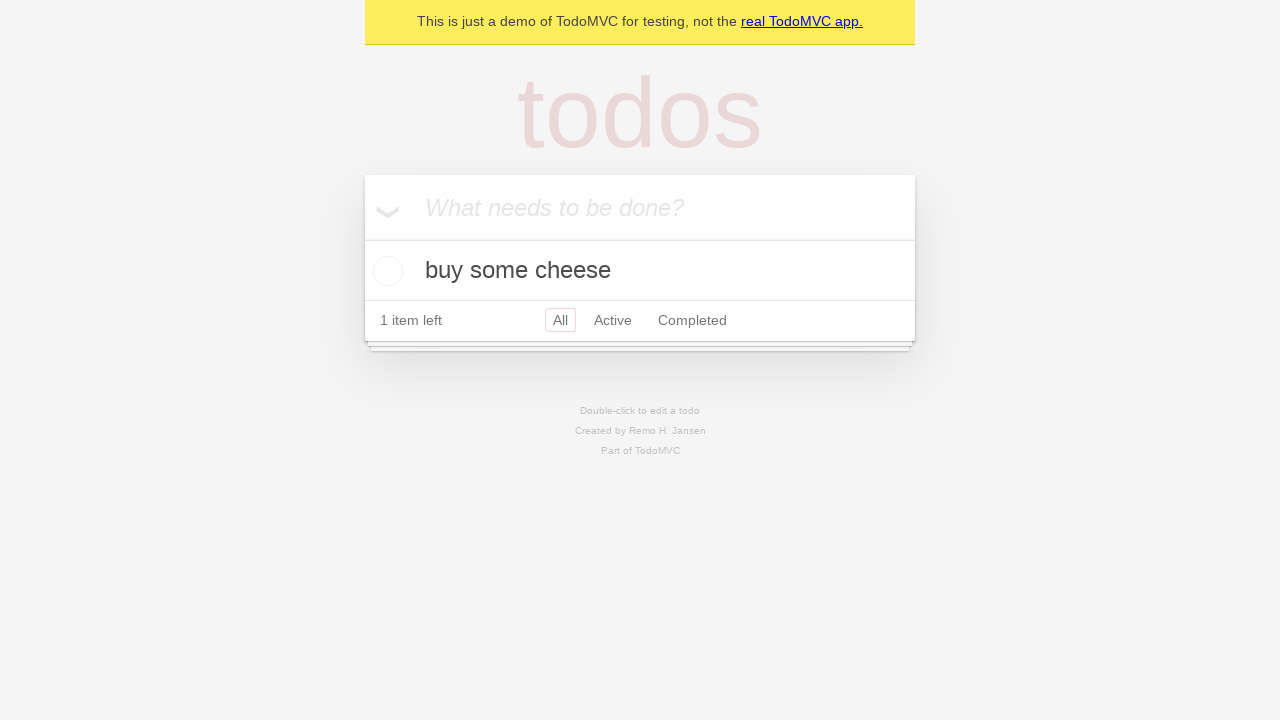

Filled todo input with 'feed the cat' on internal:attr=[placeholder="What needs to be done?"i]
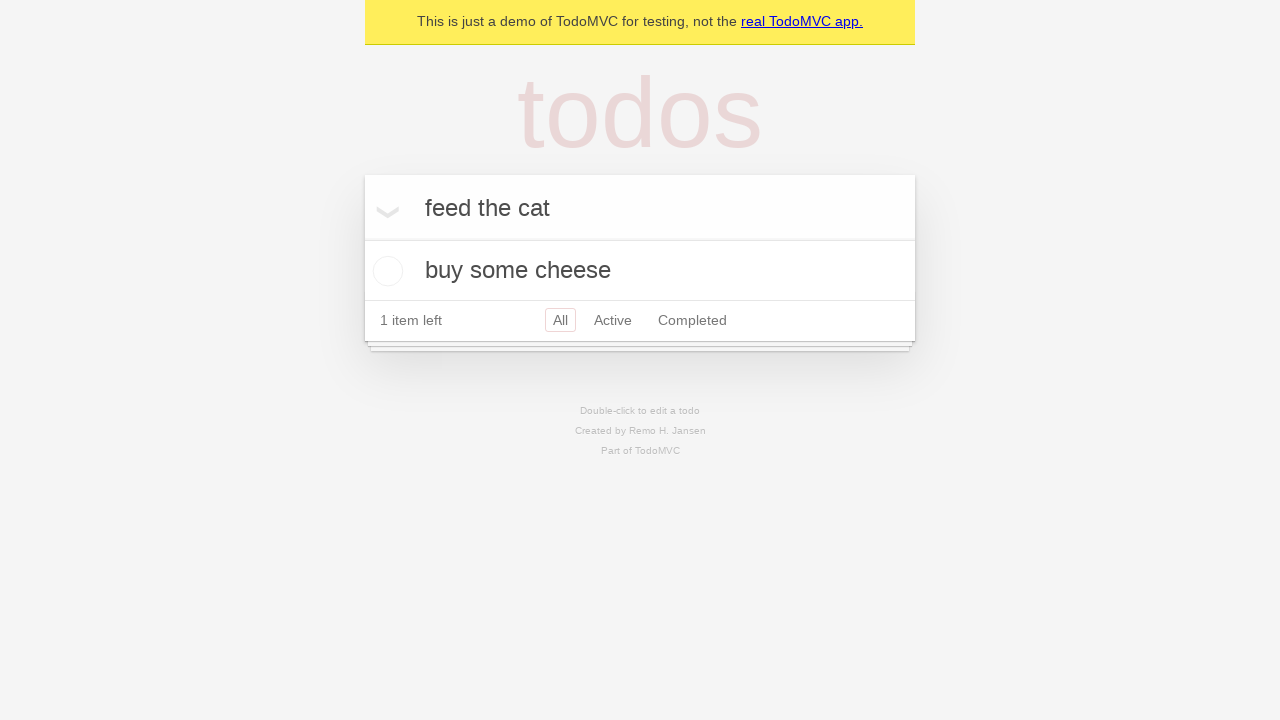

Pressed Enter to add 'feed the cat' to the todo list on internal:attr=[placeholder="What needs to be done?"i]
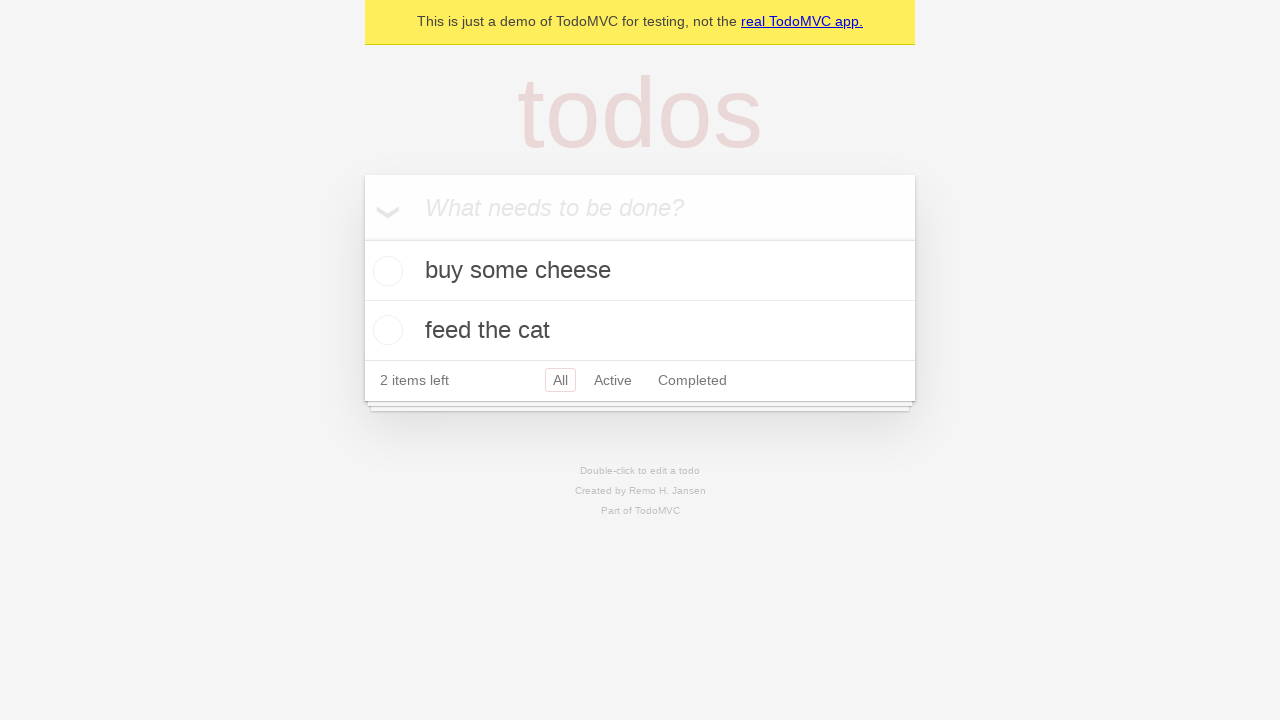

Filled todo input with 'book a doctors appointment' on internal:attr=[placeholder="What needs to be done?"i]
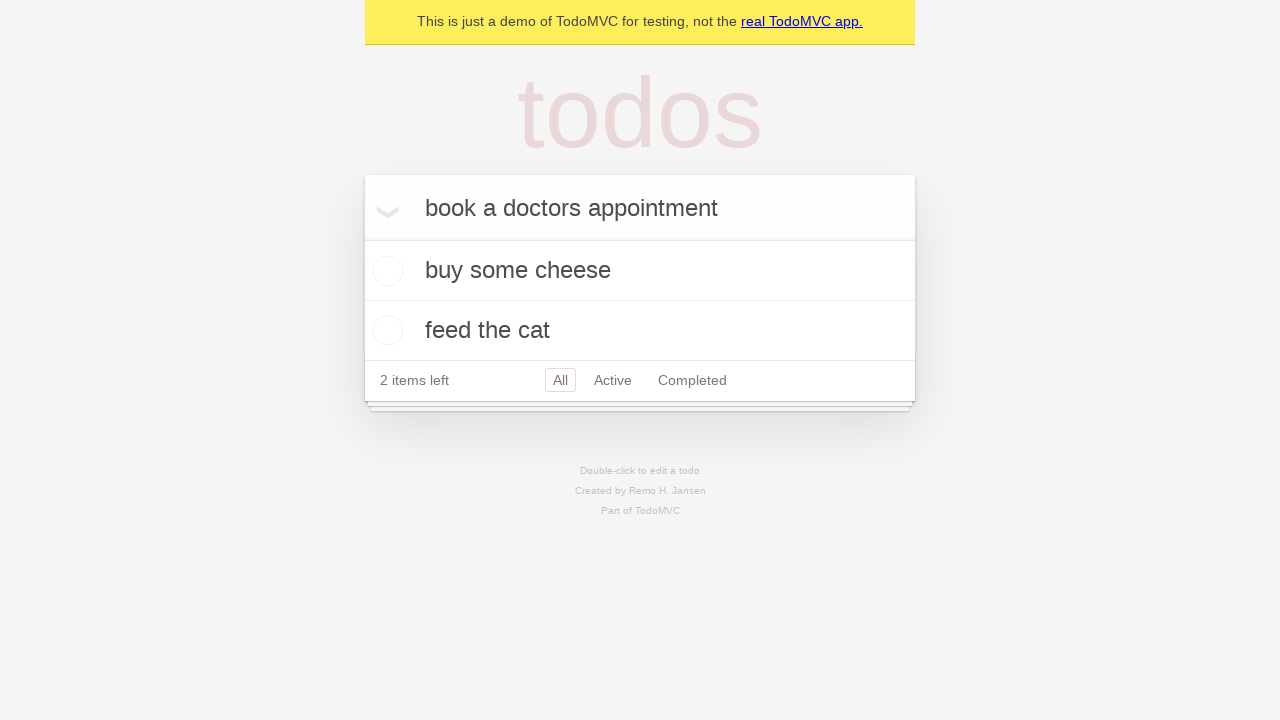

Pressed Enter to add 'book a doctors appointment' to the todo list on internal:attr=[placeholder="What needs to be done?"i]
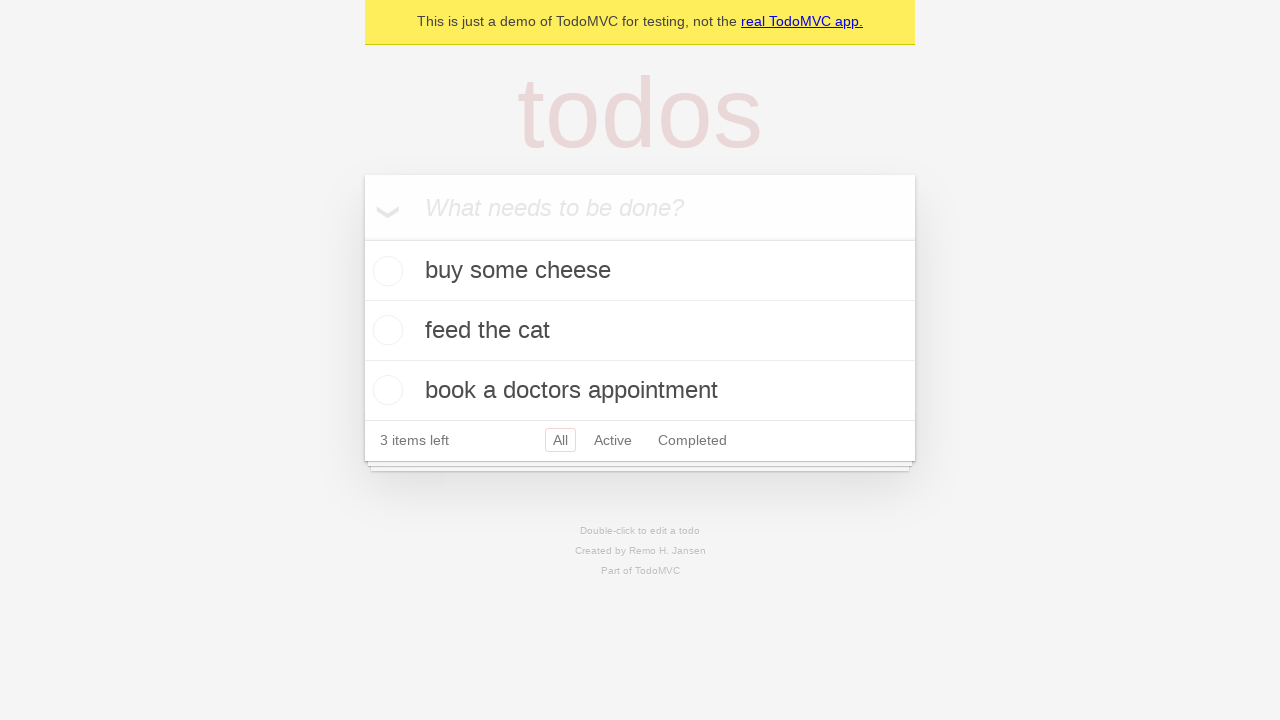

Checked the second todo item ('feed the cat') as completed at (385, 330) on .todo-list li .toggle >> nth=1
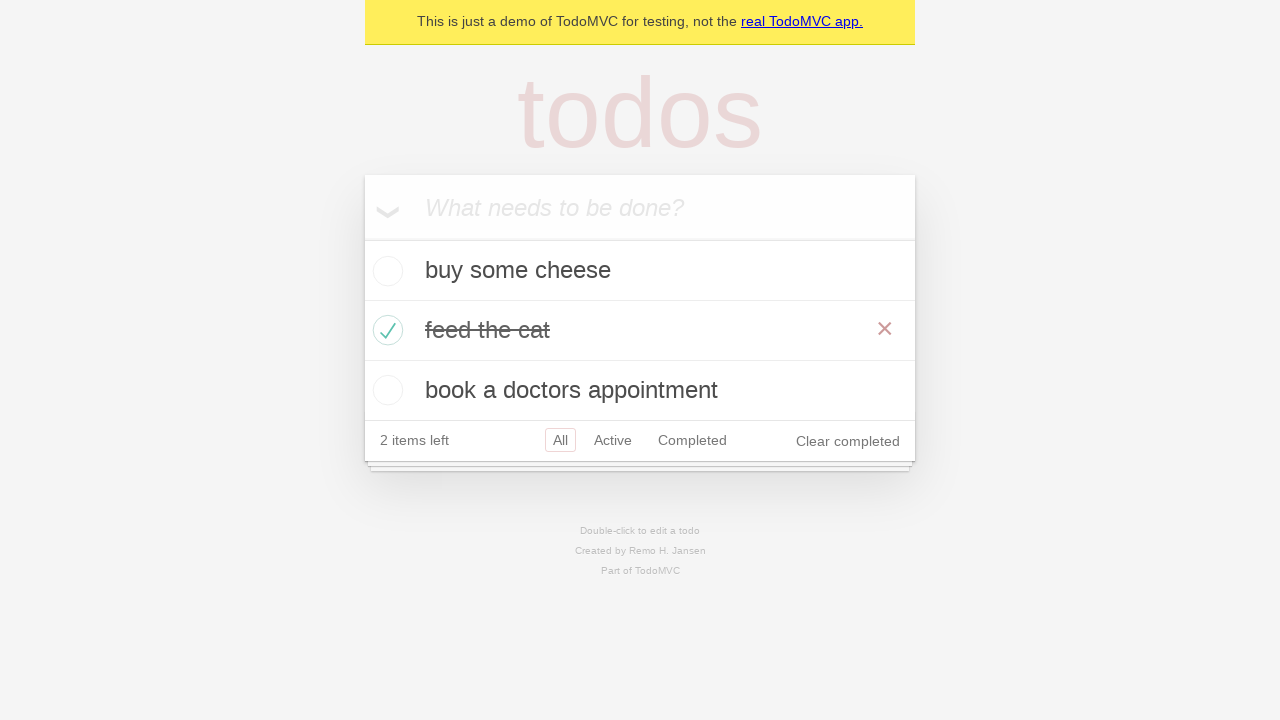

Clicked 'Active' filter to display only incomplete items at (613, 440) on internal:role=link[name="Active"i]
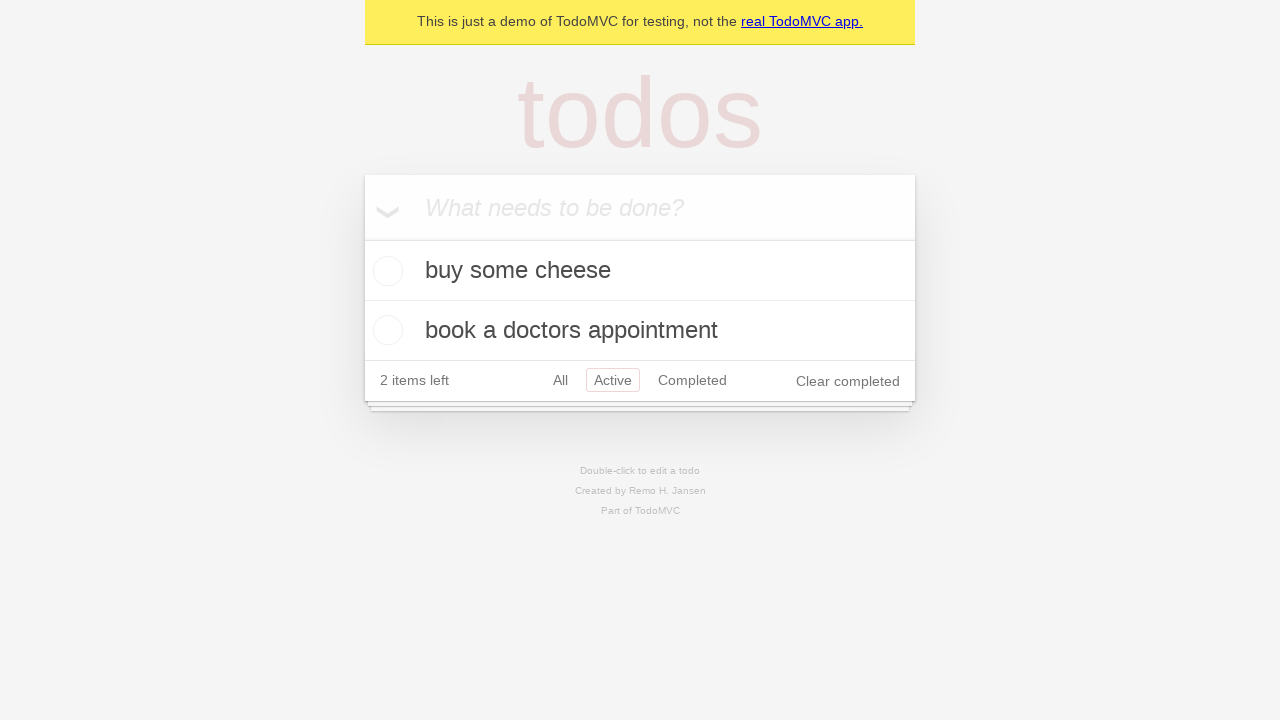

Filtered todo list loaded showing active items only
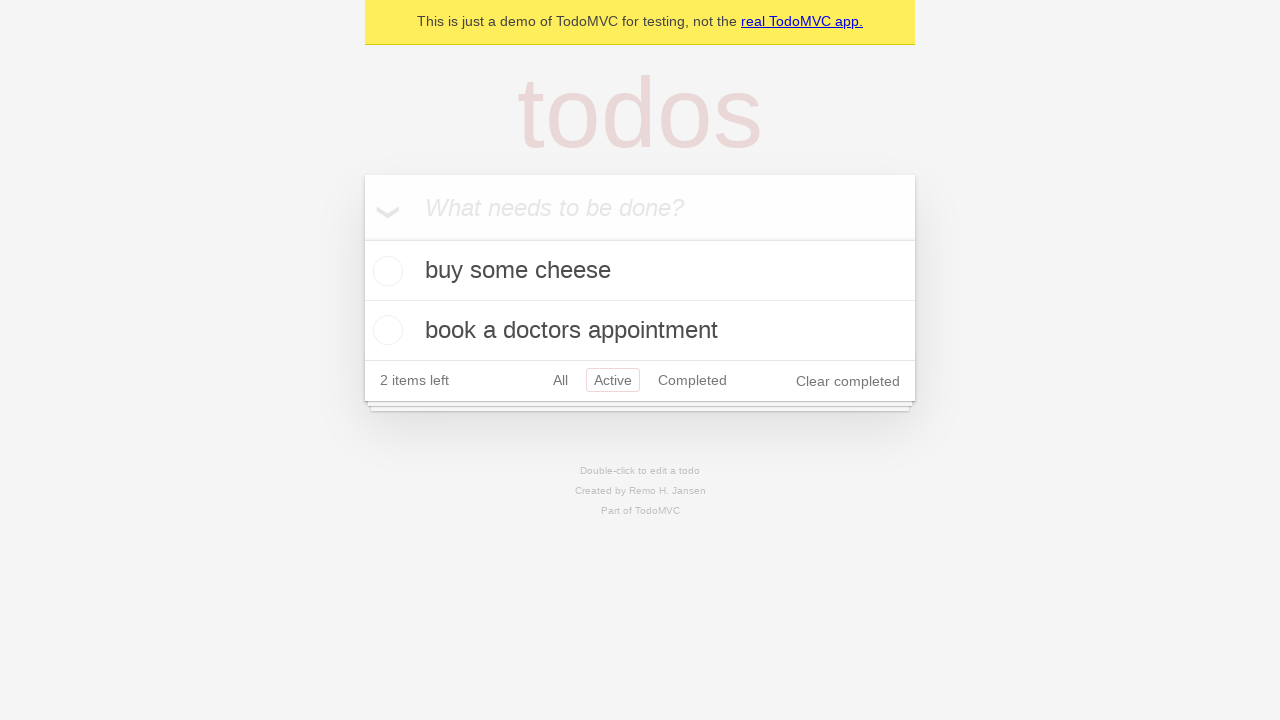

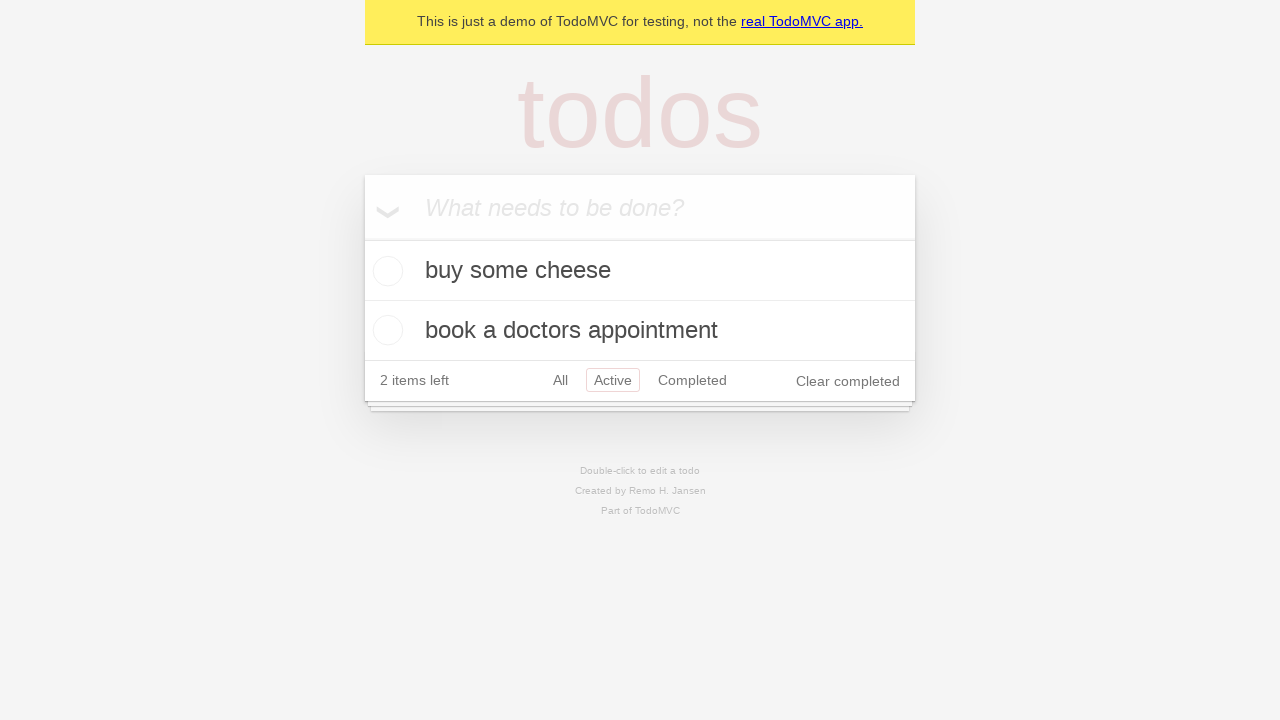